Tests the clear button functionality by entering code, clicking clear, and verifying both input and output areas are emptied and copy button is disabled.

Starting URL: https://www.001236.xyz/en/beautifier

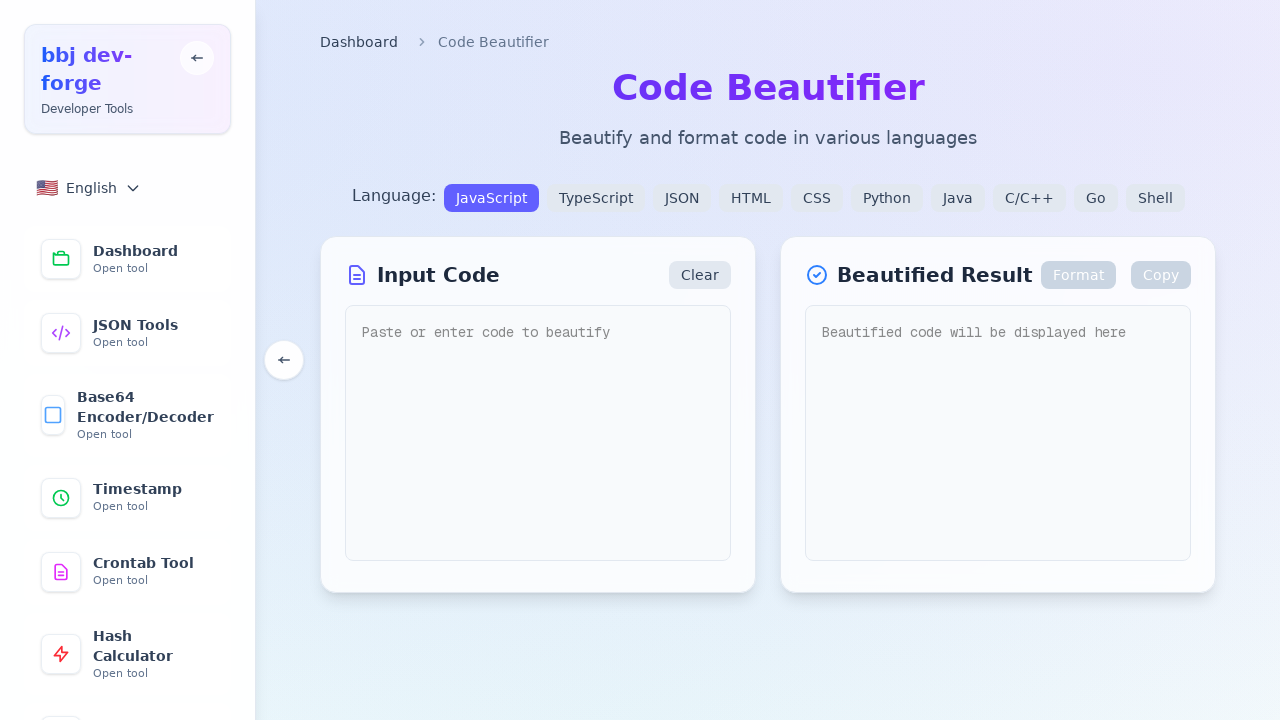

Waited for page to reach domcontentloaded state
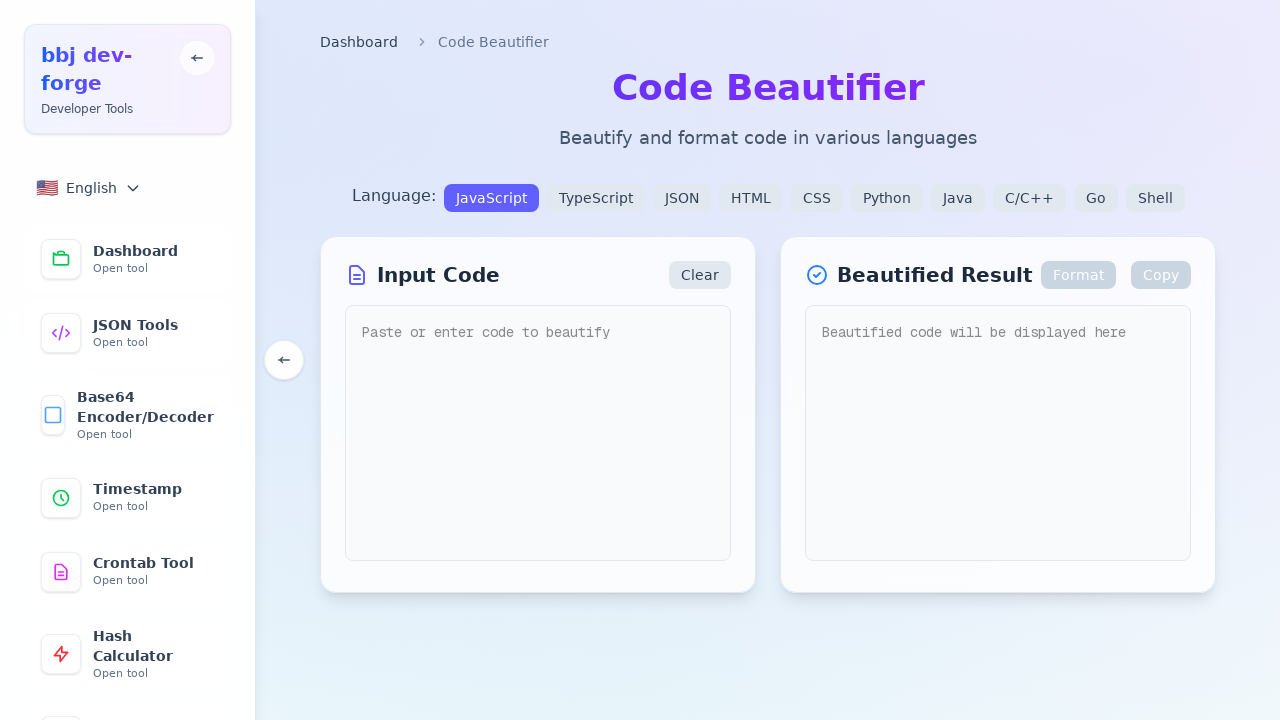

Waited 2000ms for page to fully load
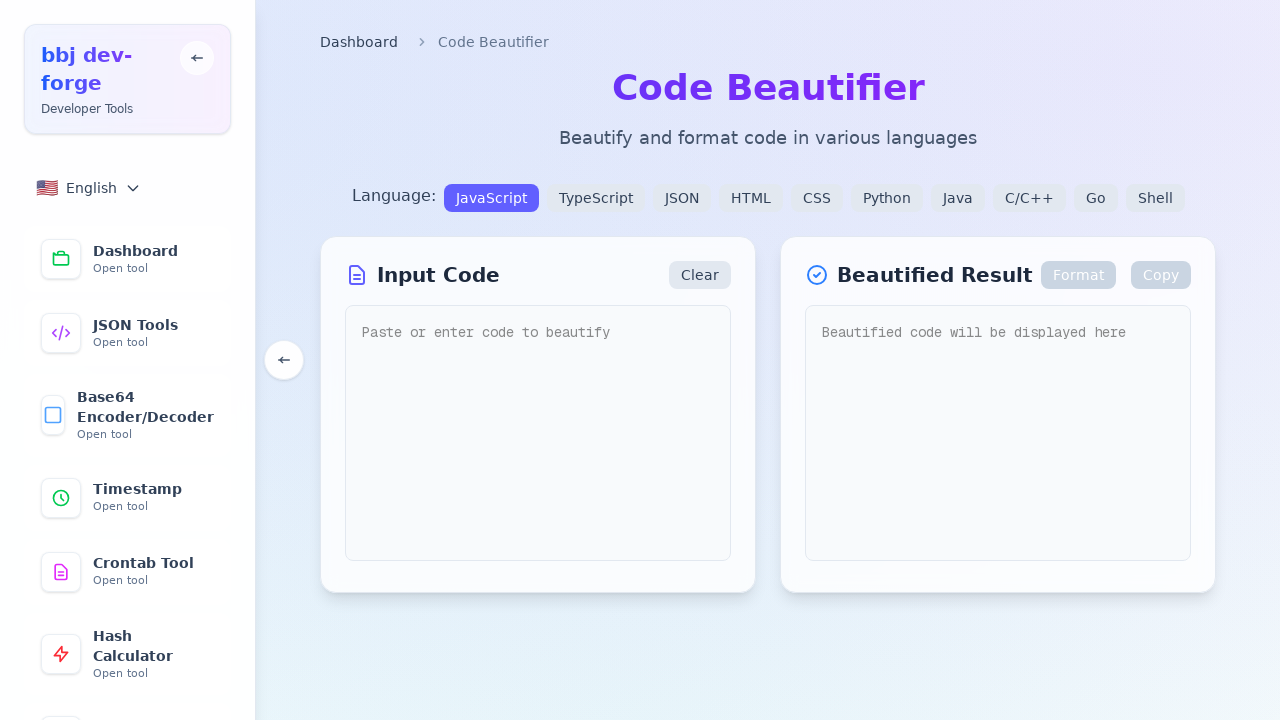

Filled input textarea with test code: 'function test(){console.log("hello");}'} on textarea[placeholder="Paste or enter code to beautify"]
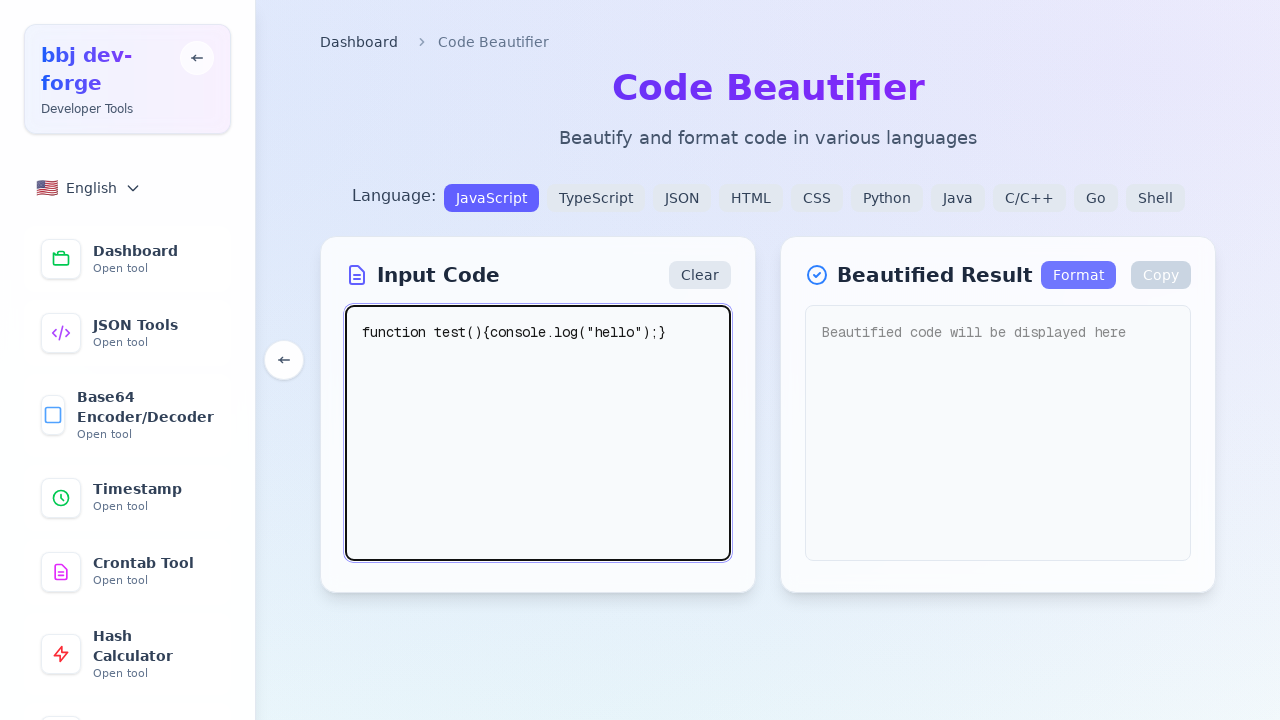

Verified input textarea contains the entered code
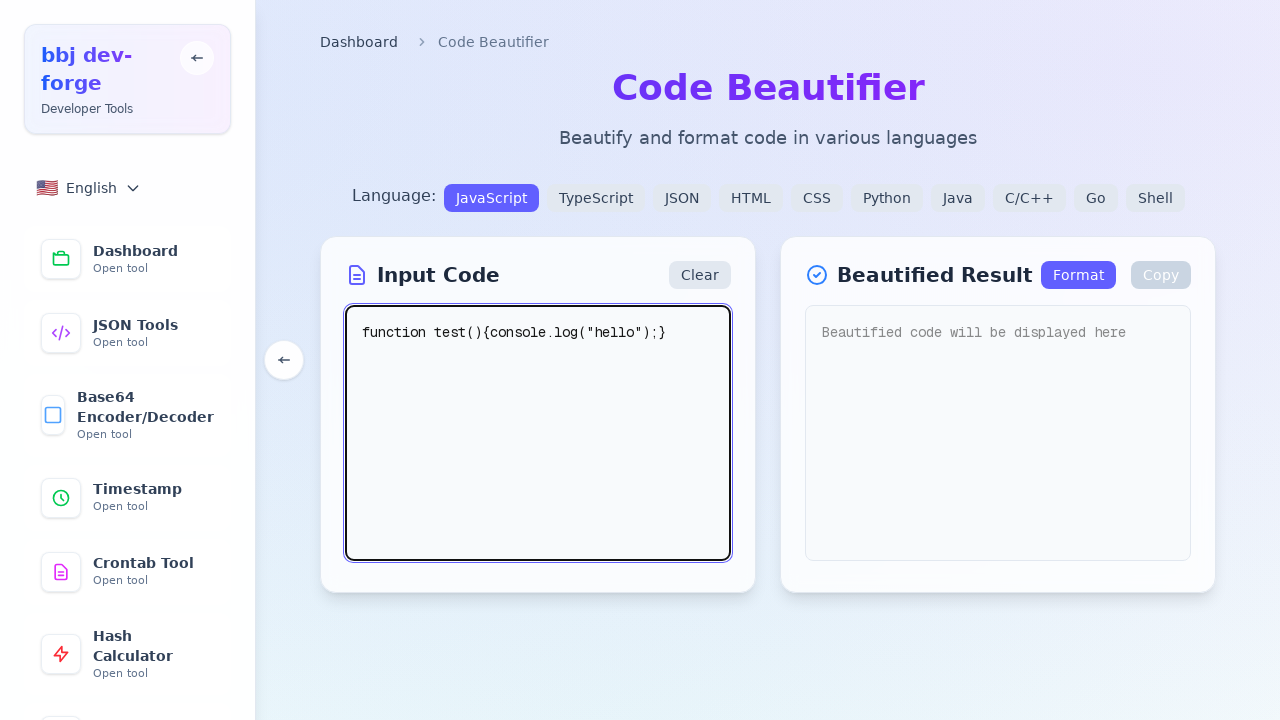

Clicked Clear button at (700, 275) on button:has-text("Clear")
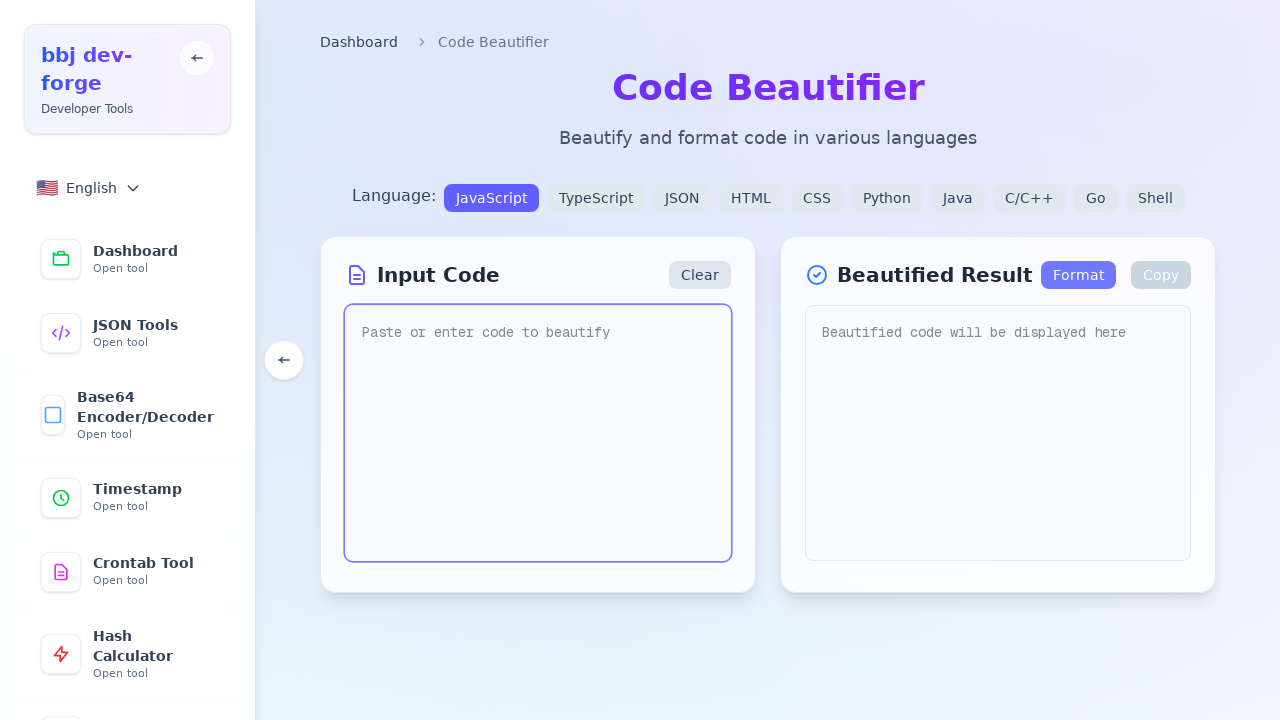

Verified input textarea is now empty
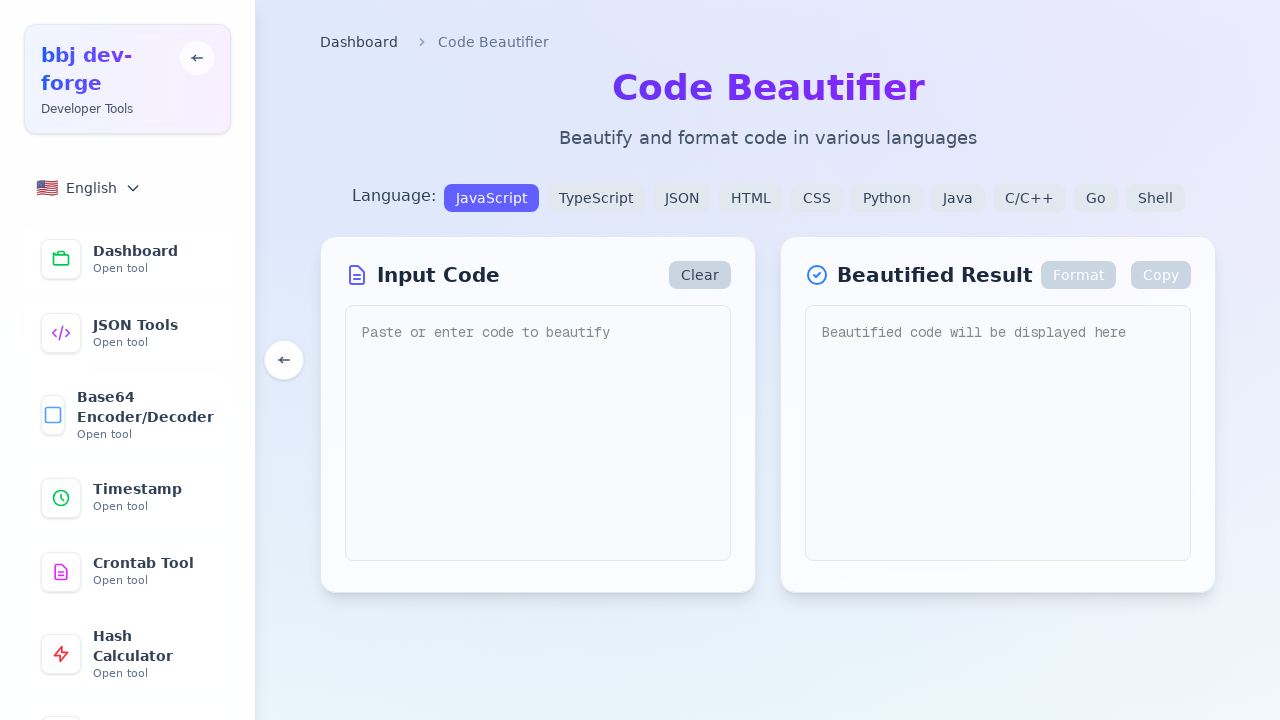

Verified output textarea is empty
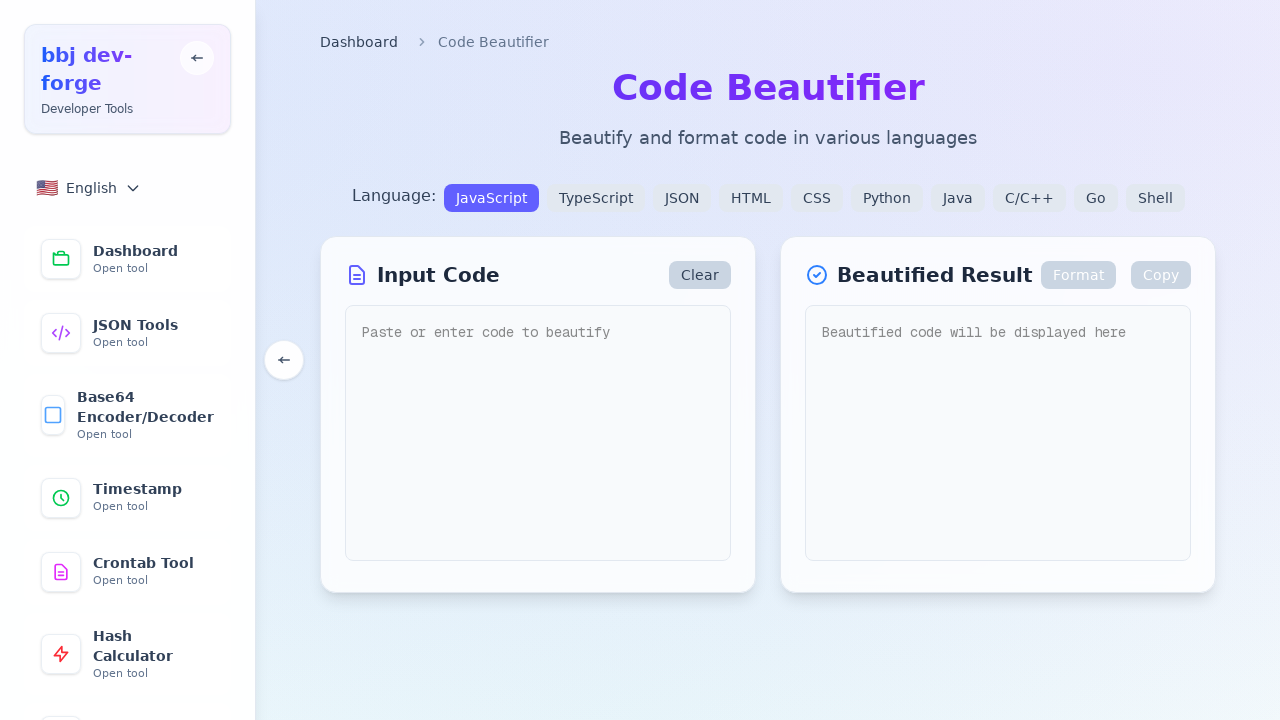

Verified Copy button is disabled after clearing
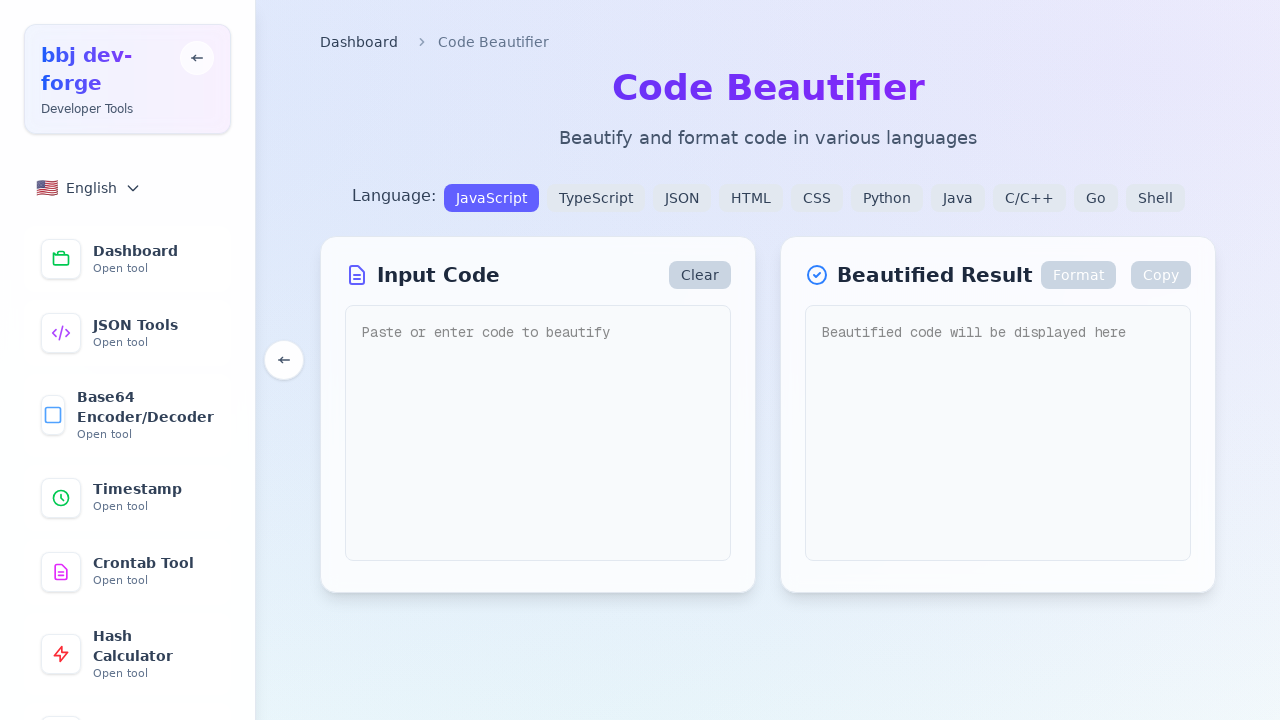

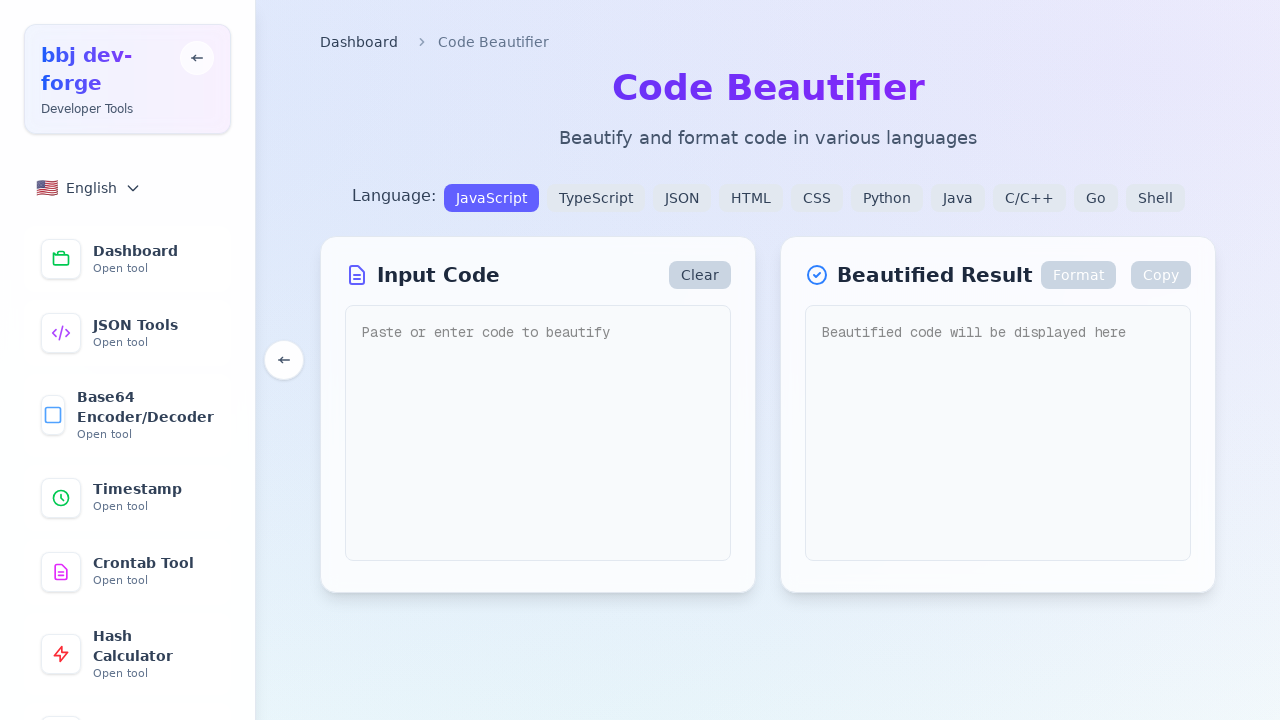